Tests word counter with a single letter input and verifies word count equals 1

Starting URL: https://wordcounter.net/

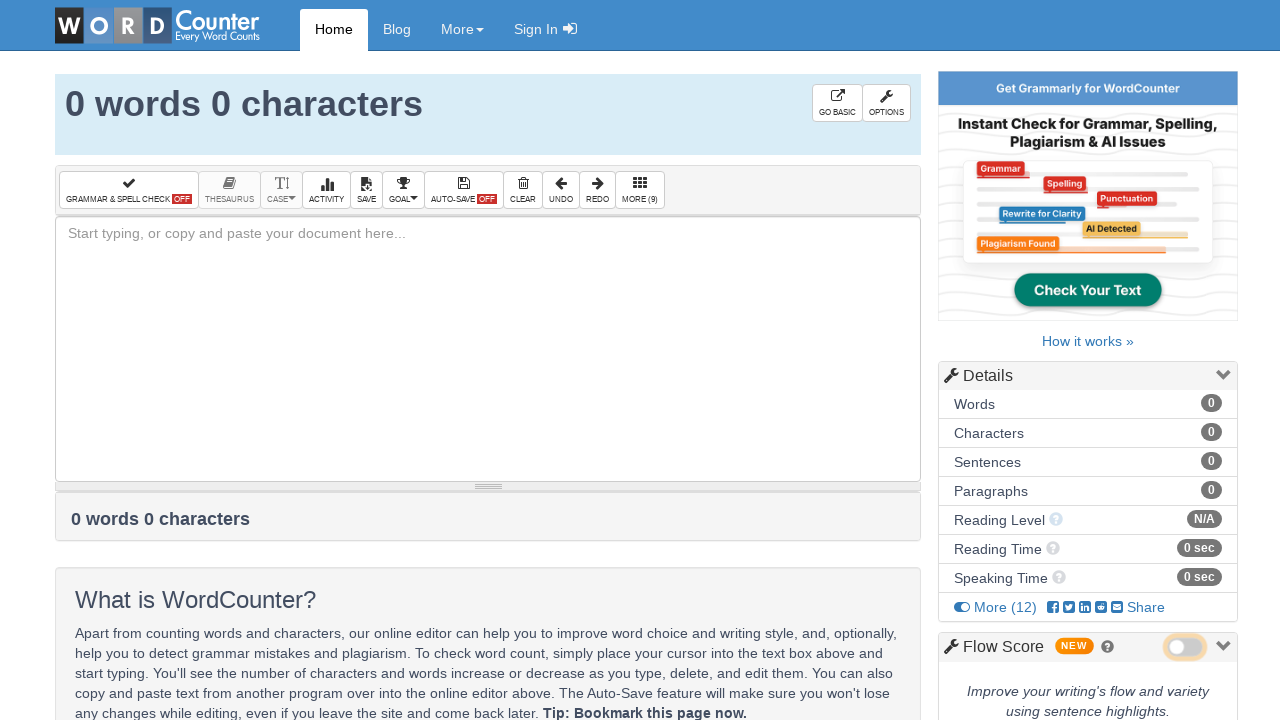

Filled text field with single letter 'a' on #box
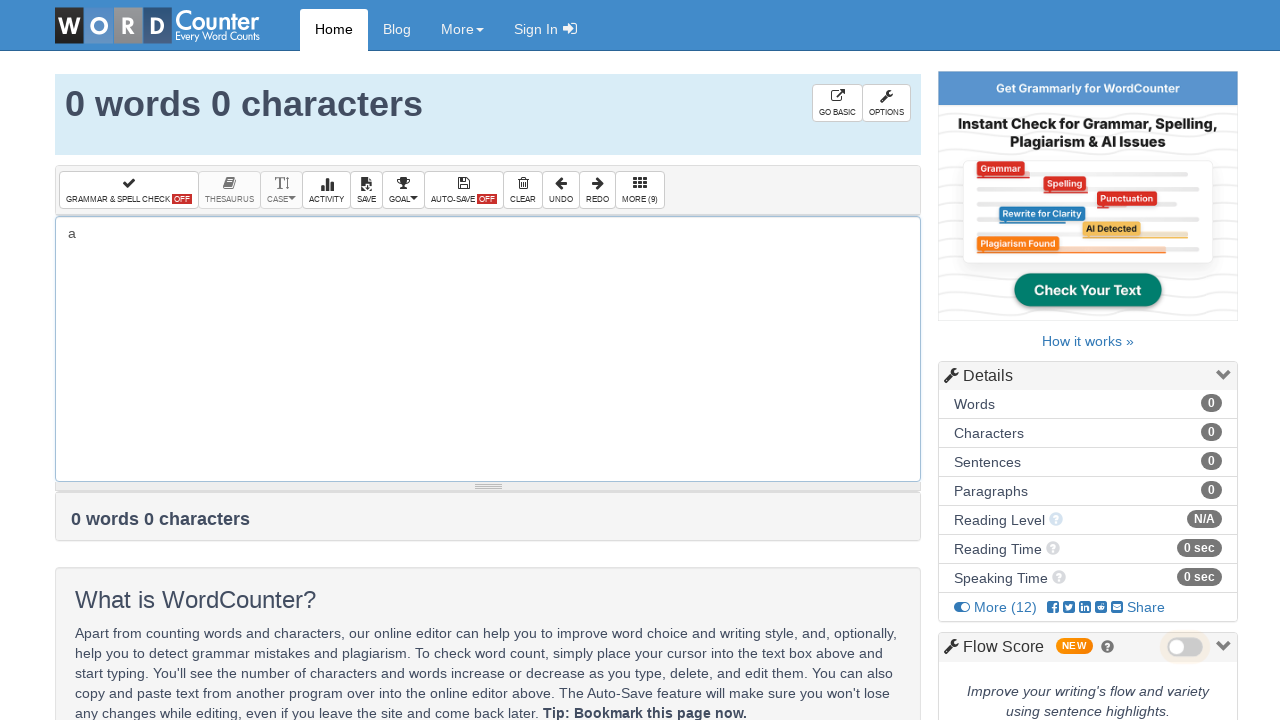

Word count element loaded and visible
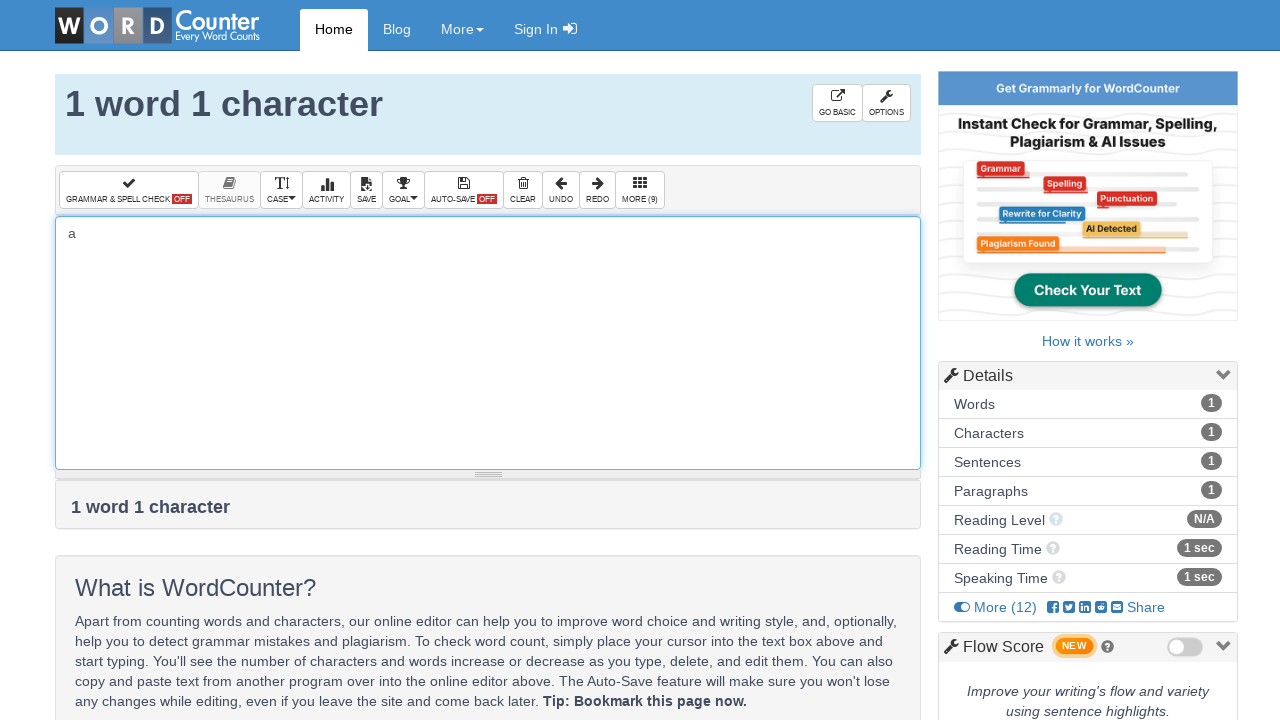

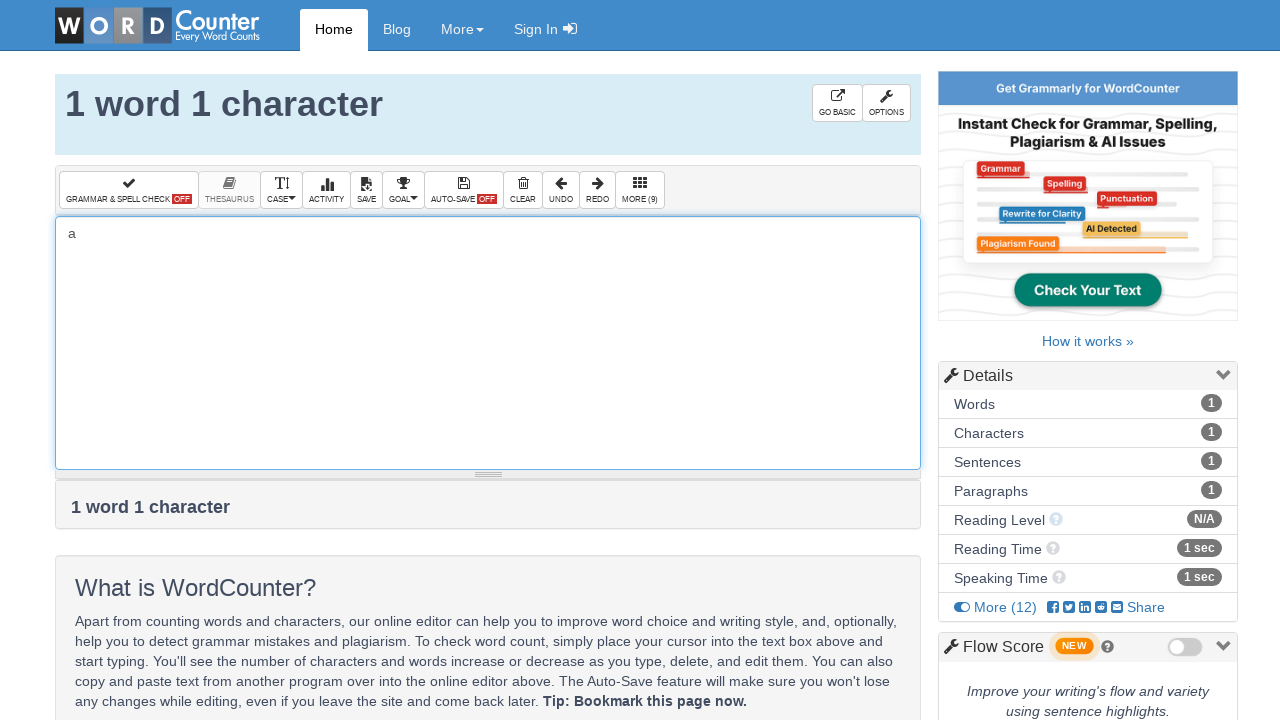